Tests Broken Images page by clicking the link and verifying images are present on the page

Starting URL: http://the-internet.herokuapp.com/

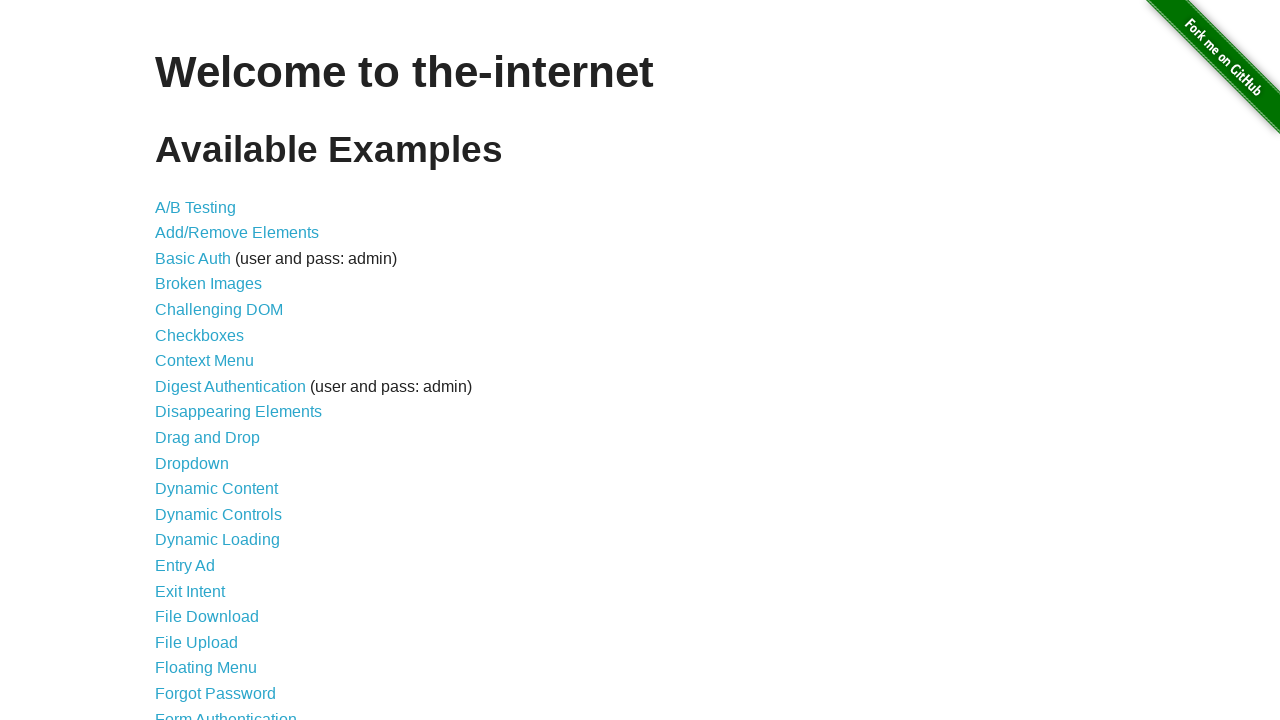

Clicked on Broken Images link at (208, 284) on text=Broken Images
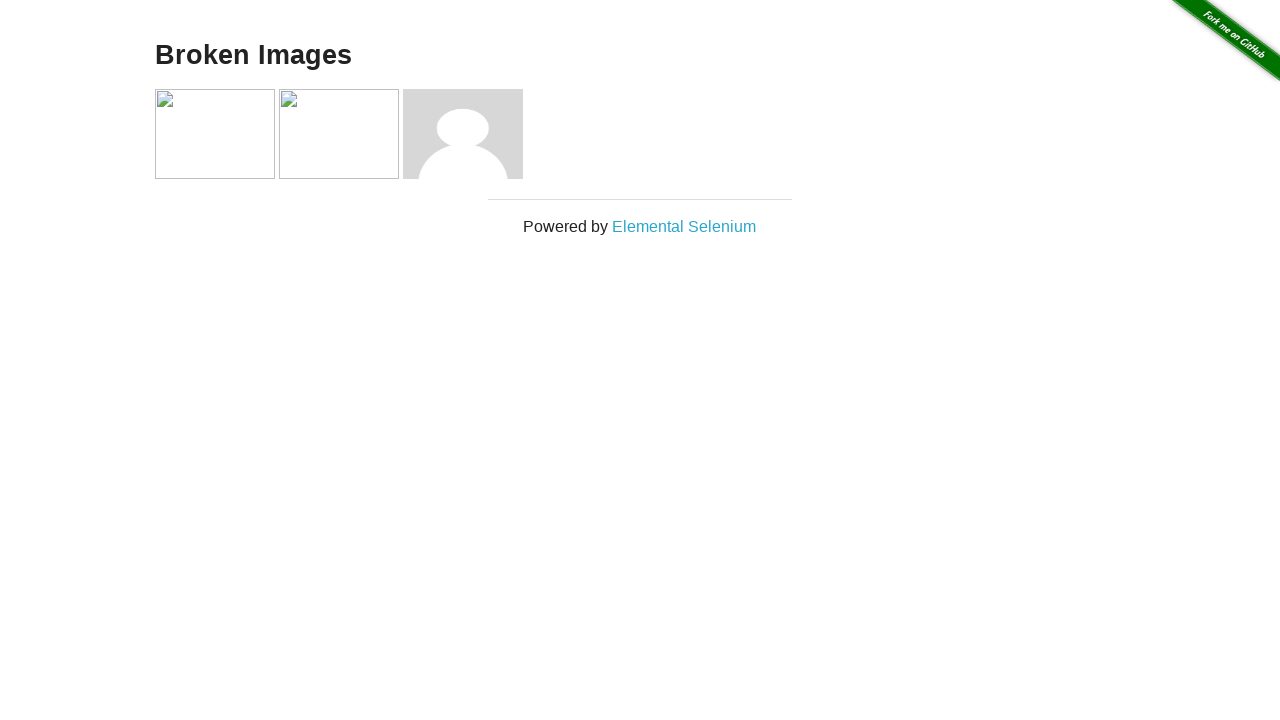

Example container loaded
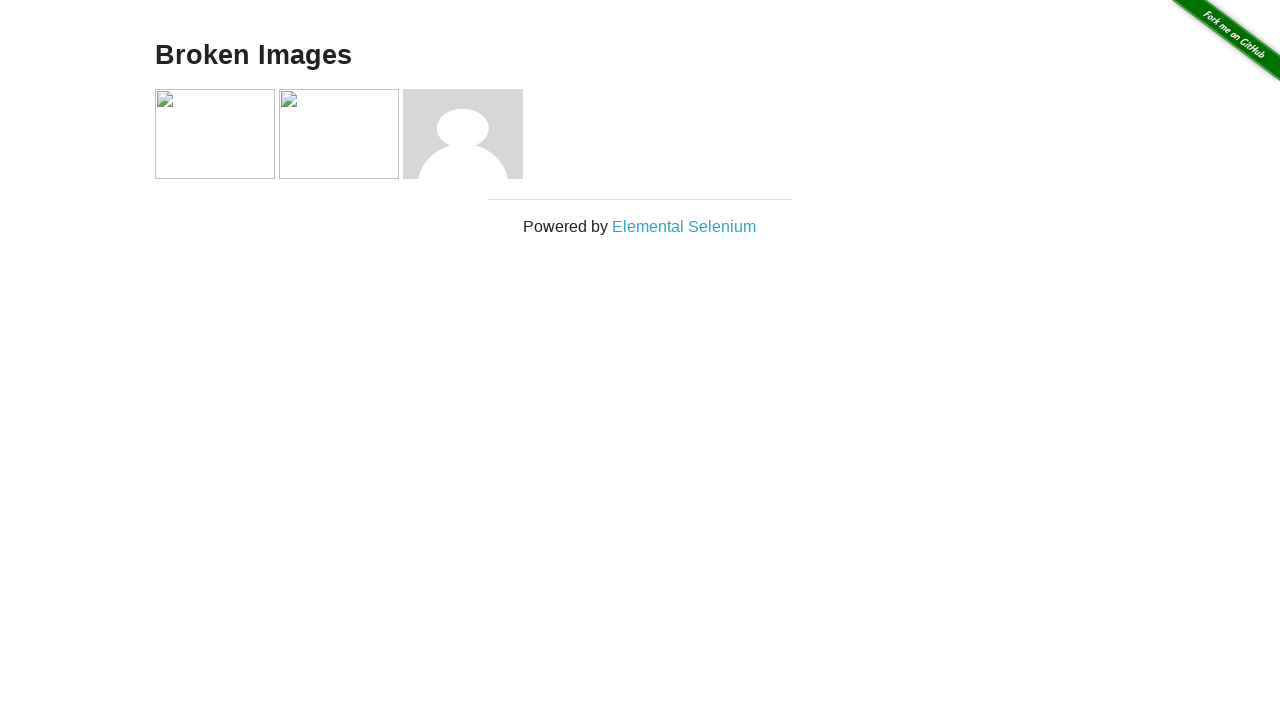

Images are present on the Broken Images page
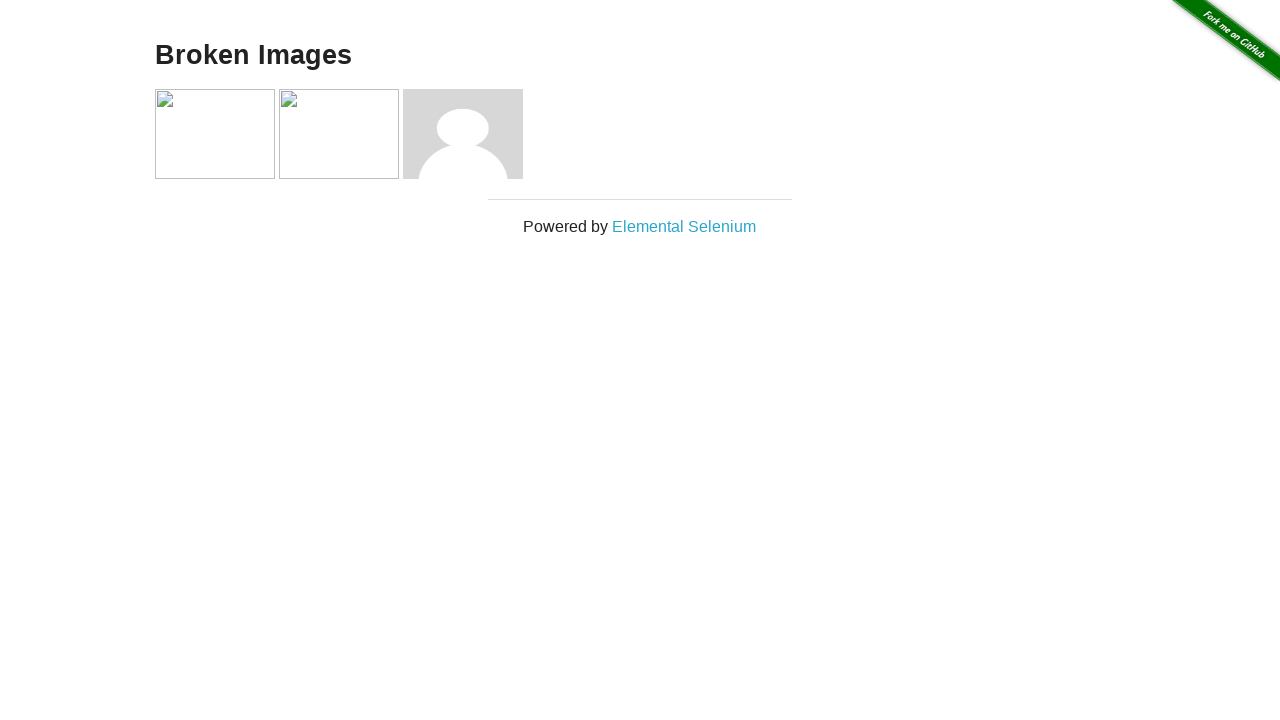

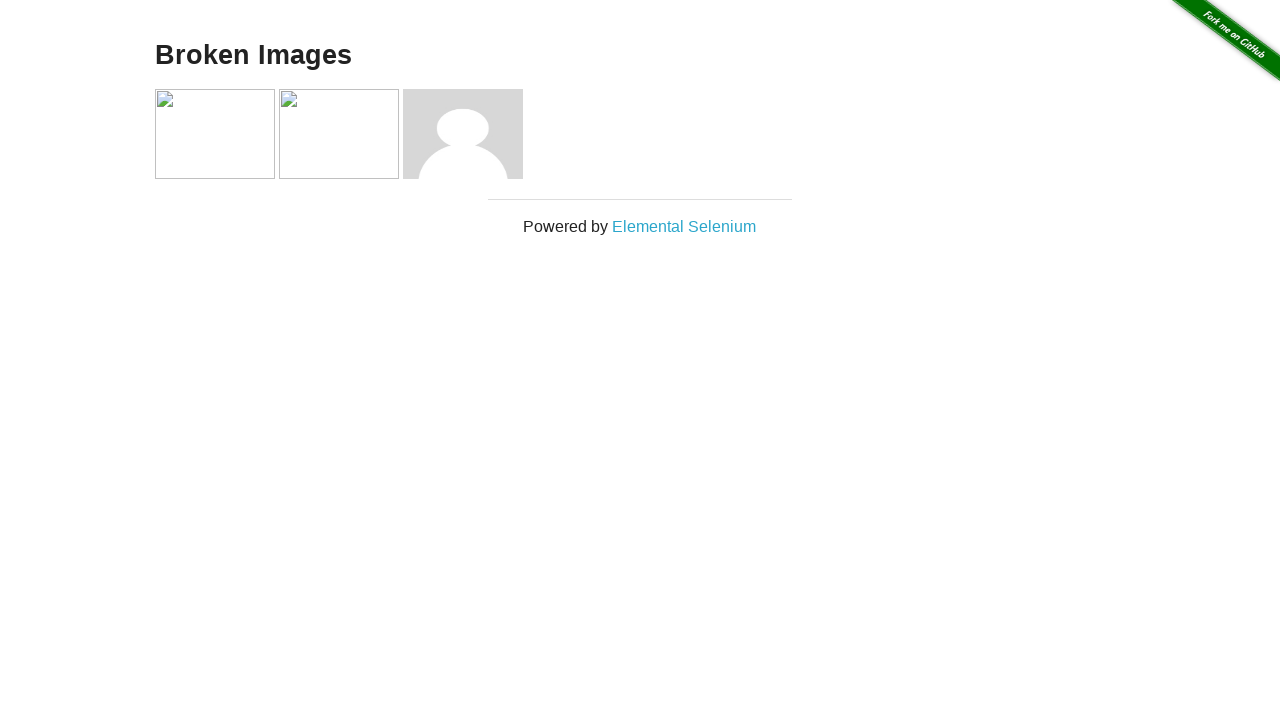